Tests jQuery UI drag and drop by dragging an element to a droppable area

Starting URL: http://jqueryui.com/resources/demos/droppable/default.html

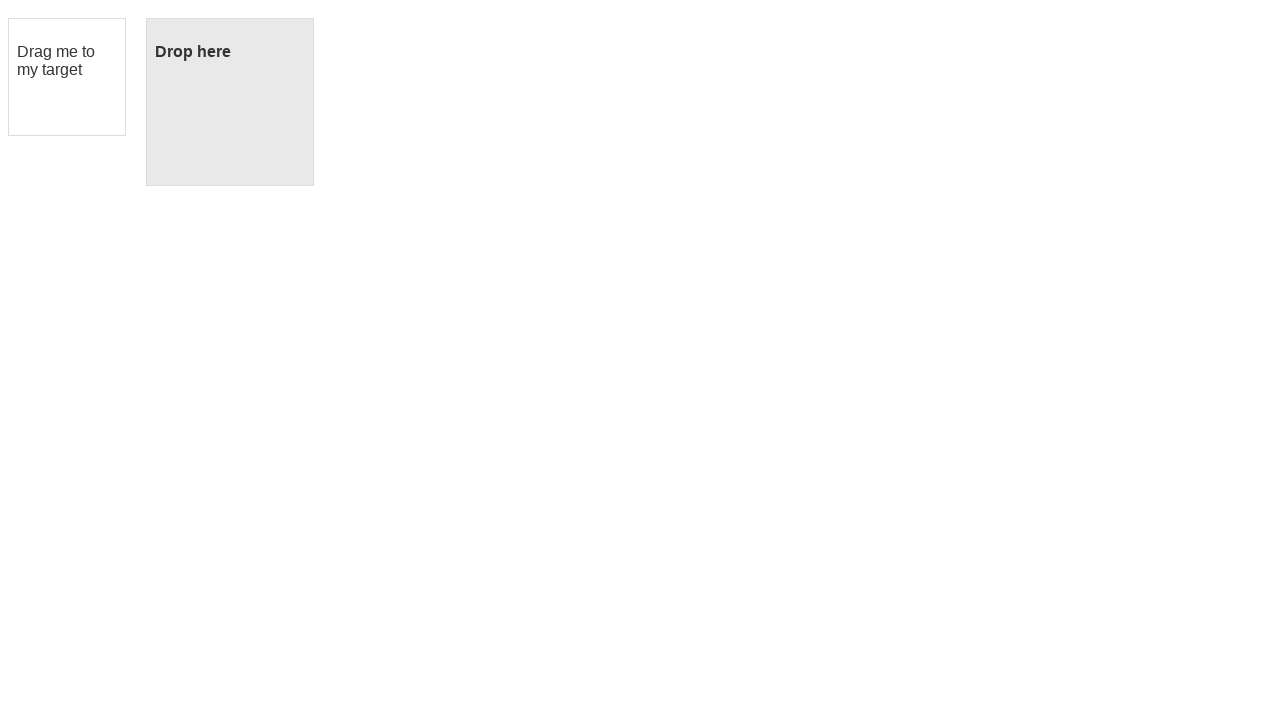

Located draggable element with id 'draggable'
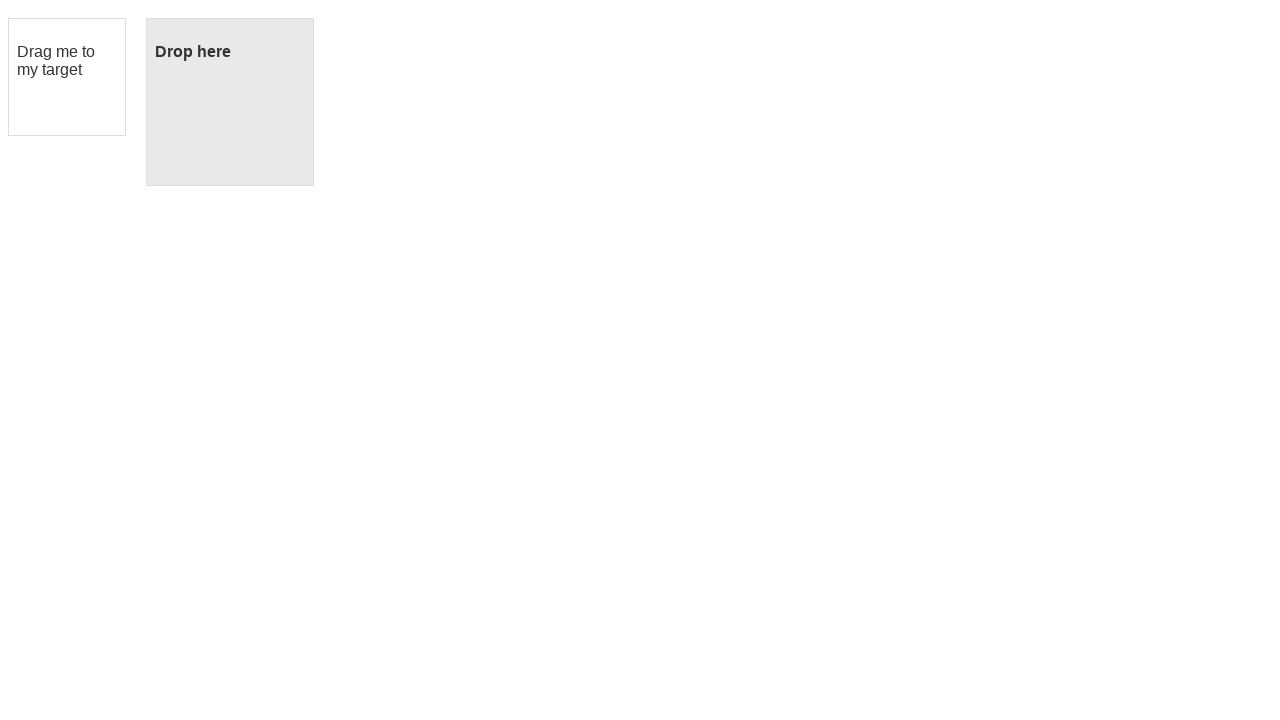

Located droppable element with id 'droppable'
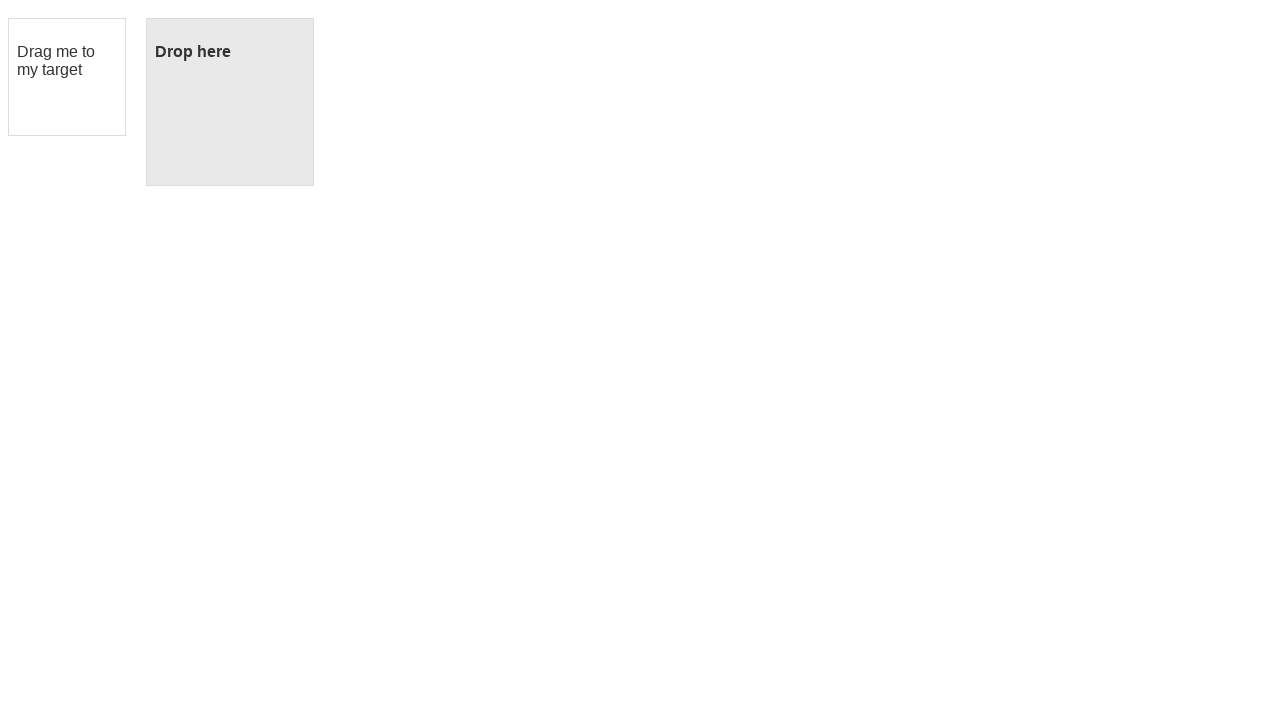

Dragged element from draggable area to droppable area at (230, 102)
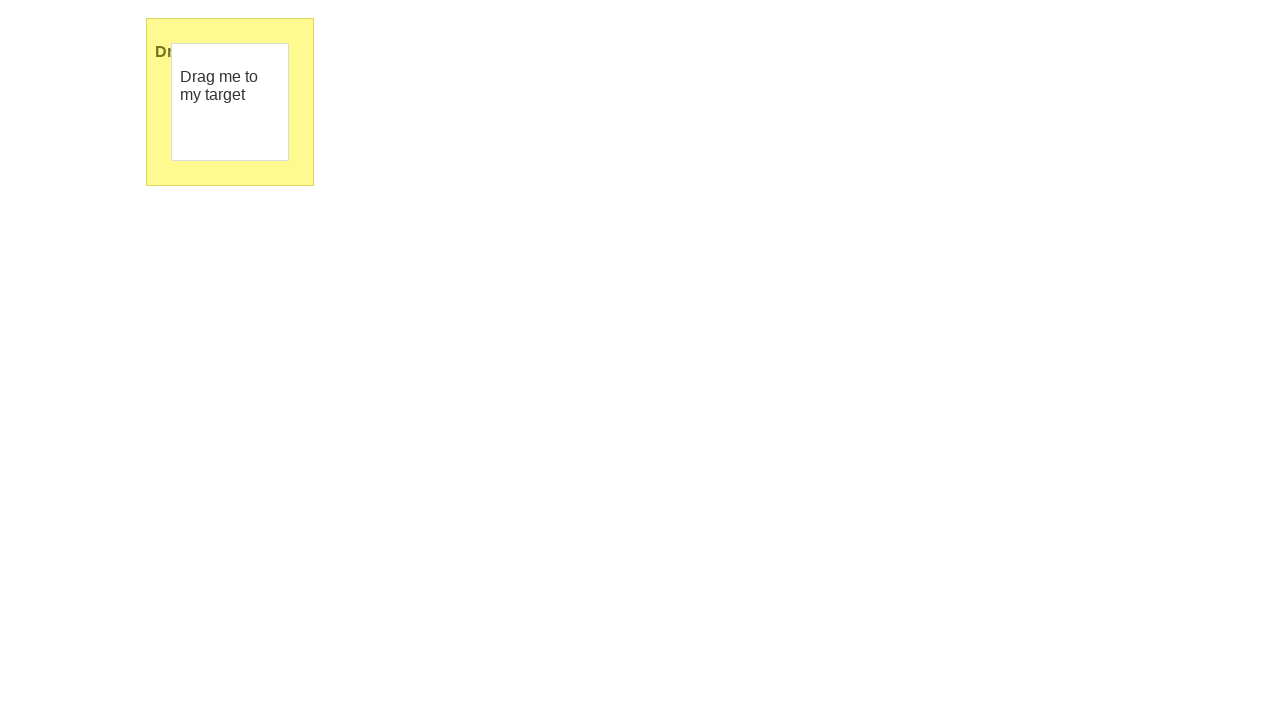

Verified 'Dropped!' text appears in droppable element after drag and drop
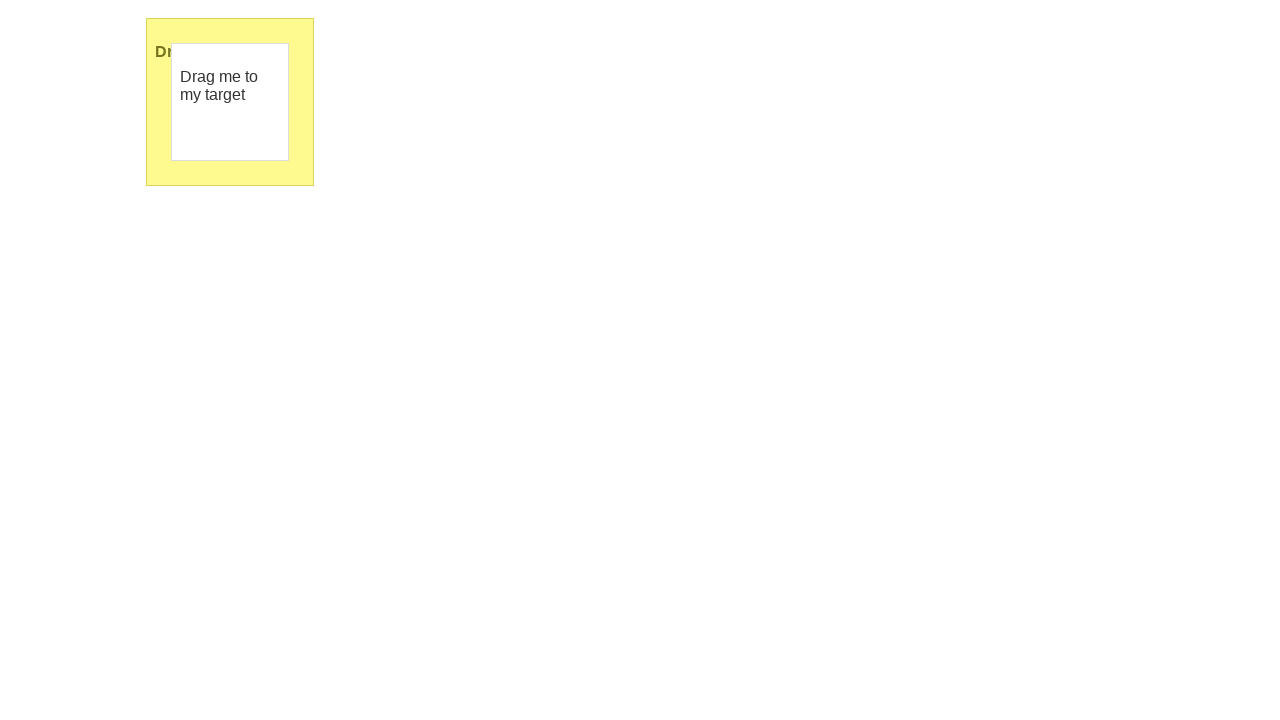

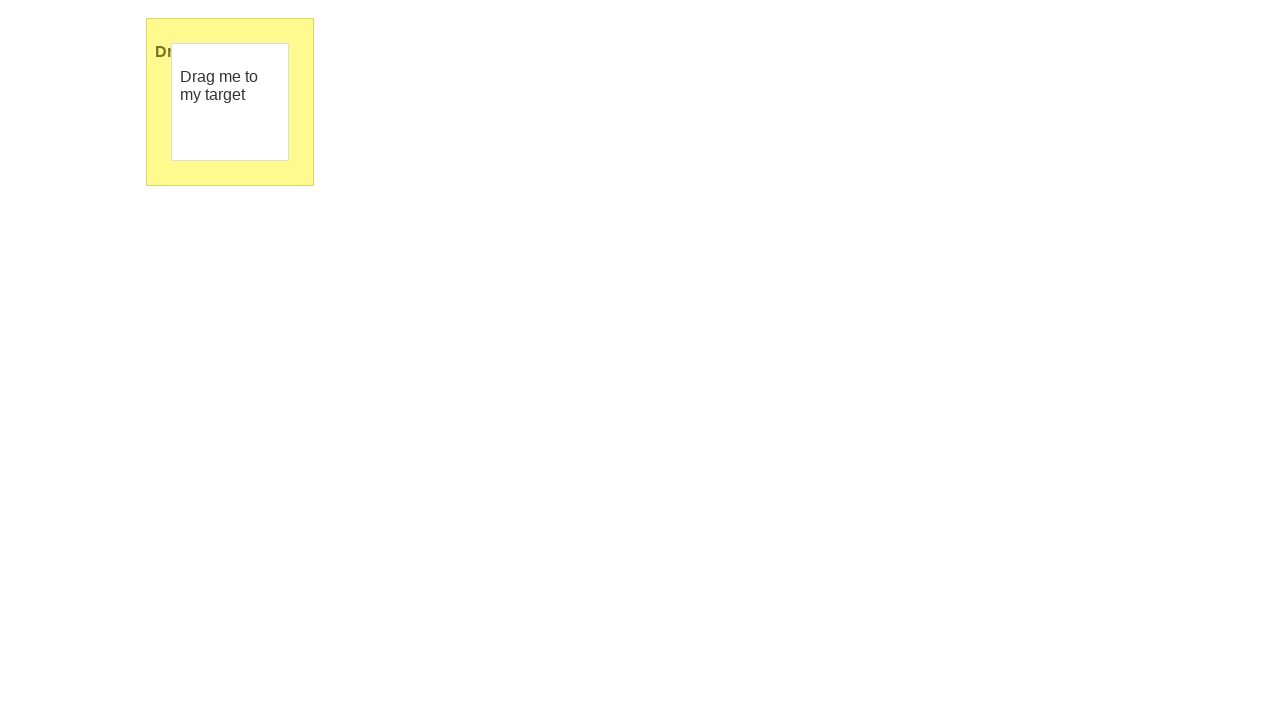